Solves a math problem by reading two numbers from the page, calculating their sum, and selecting the result from a dropdown menu before submitting

Starting URL: https://suninjuly.github.io/selects1.html

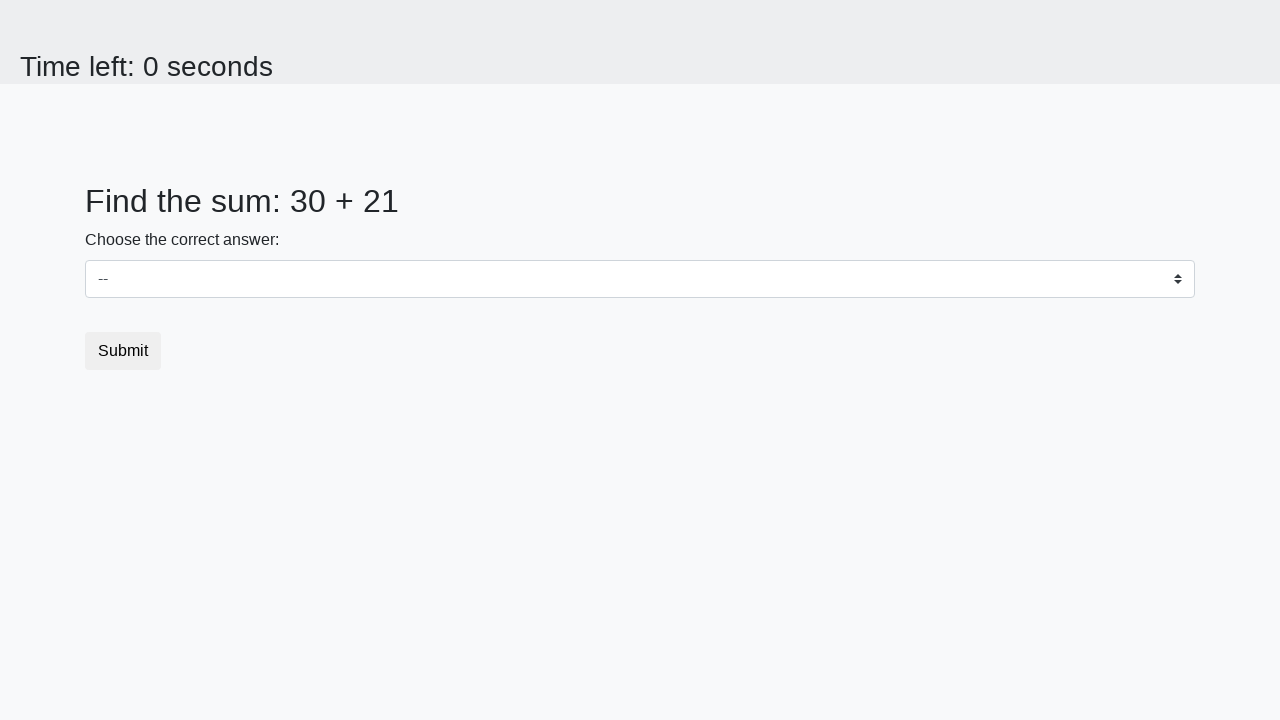

Read first number from #num1 element
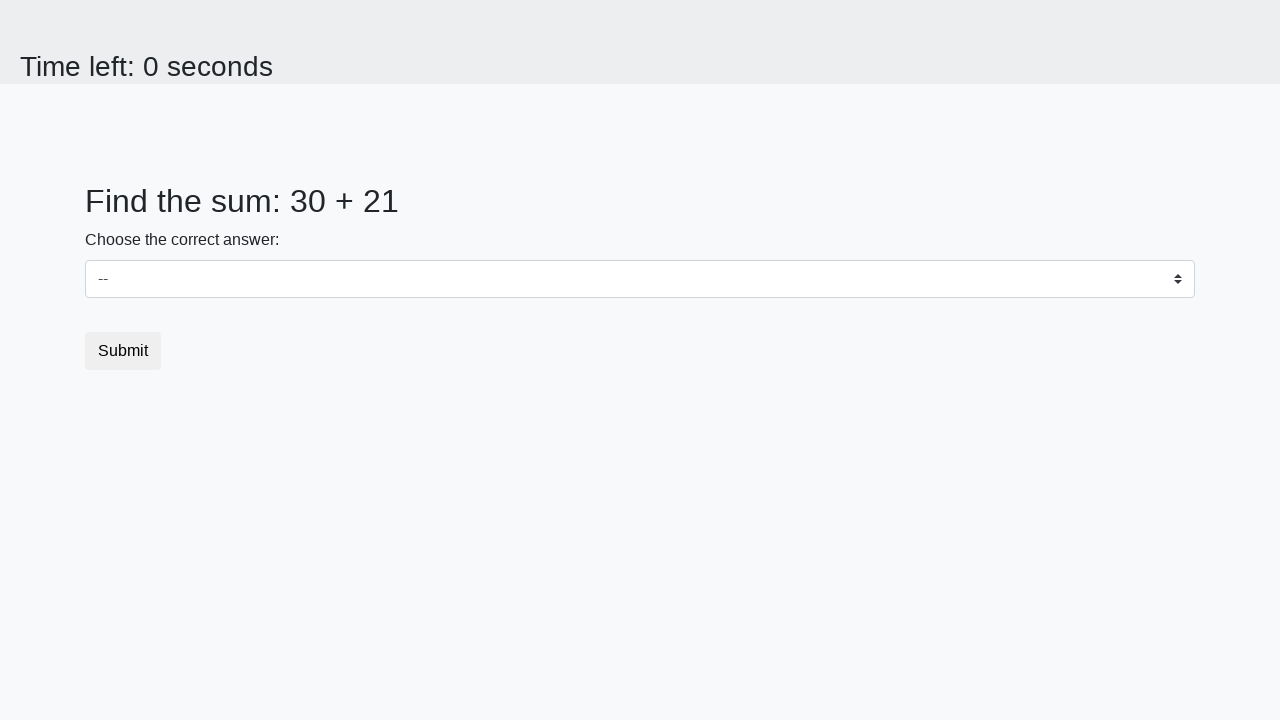

Read second number from #num2 element
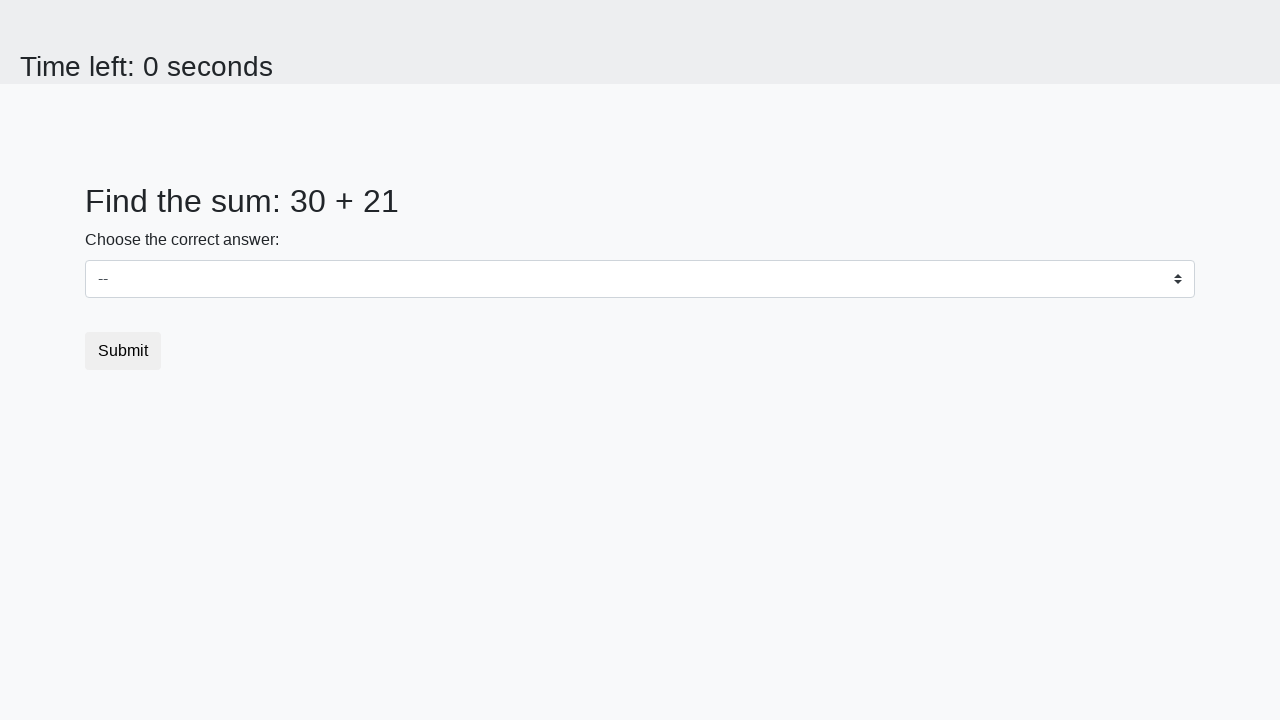

Calculated sum: 30 + 21 = 51
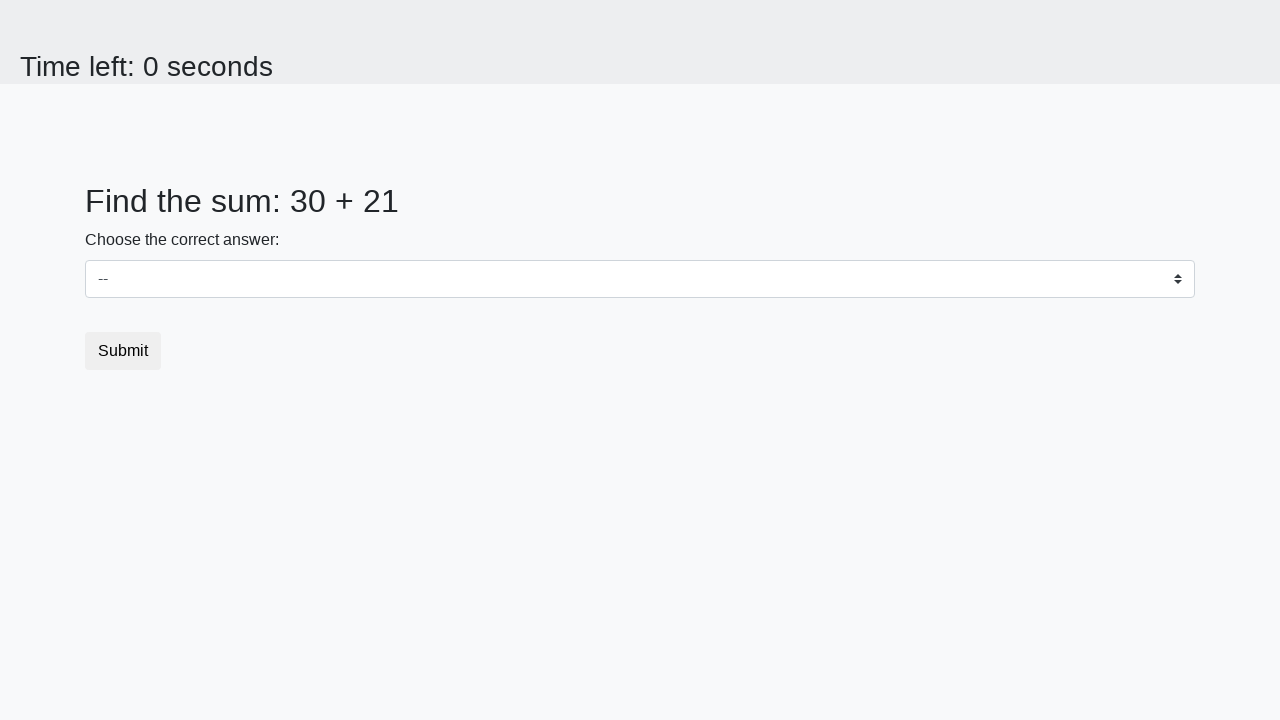

Selected value 51 from dropdown menu on #dropdown
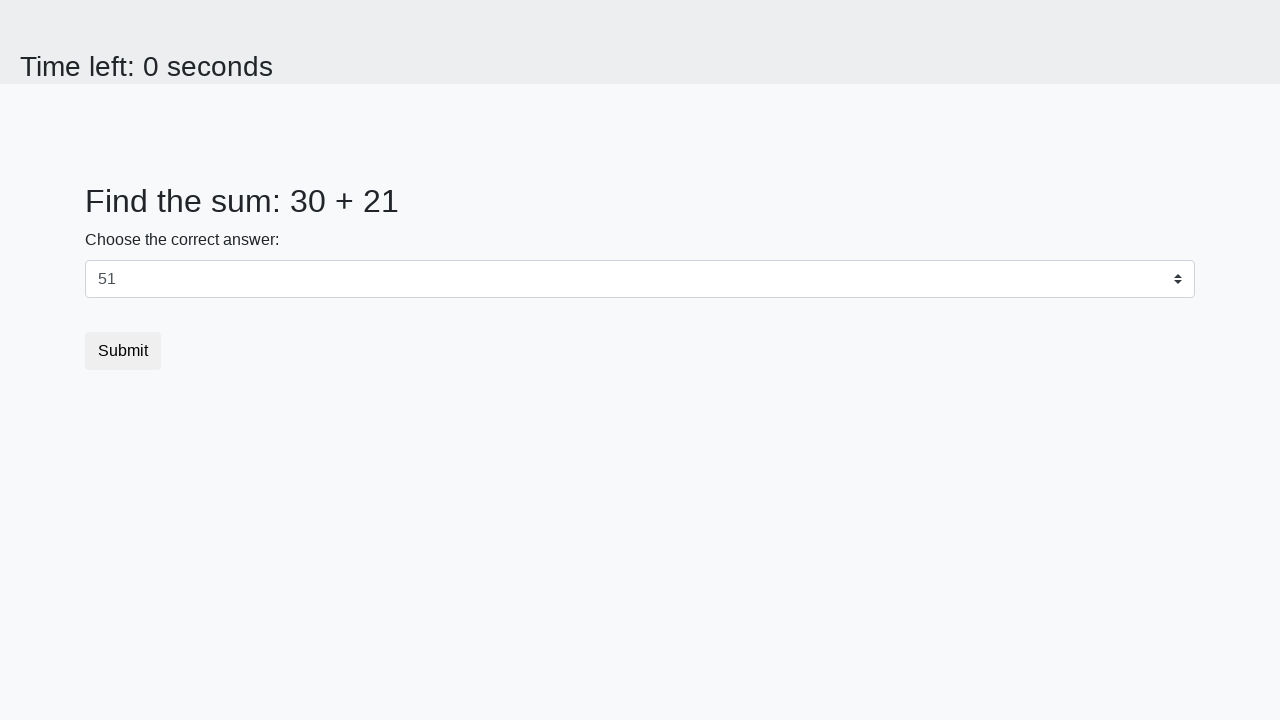

Clicked submit button at (123, 351) on button.btn
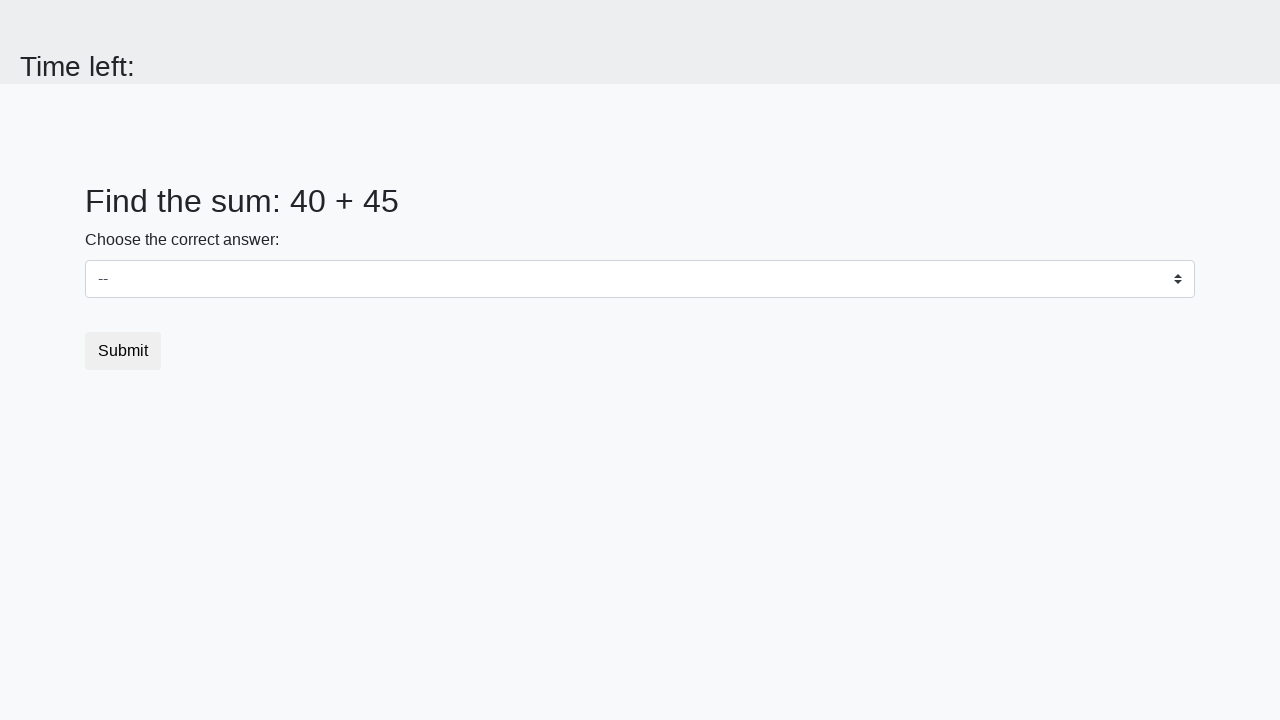

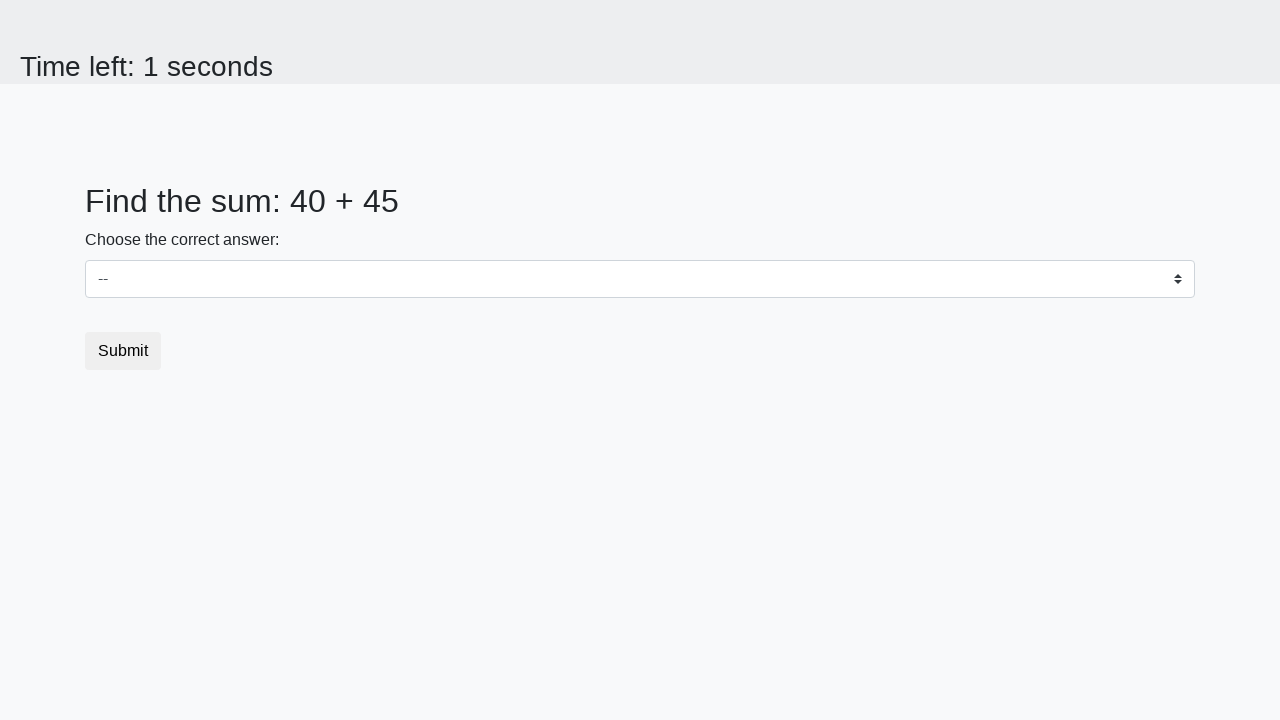